Tests a slow calculator web application by setting a delay value, performing a calculation (7 + 8), and verifying the result equals 15 after waiting for the calculation to complete.

Starting URL: https://bonigarcia.dev/selenium-webdriver-java/slow-calculator.html

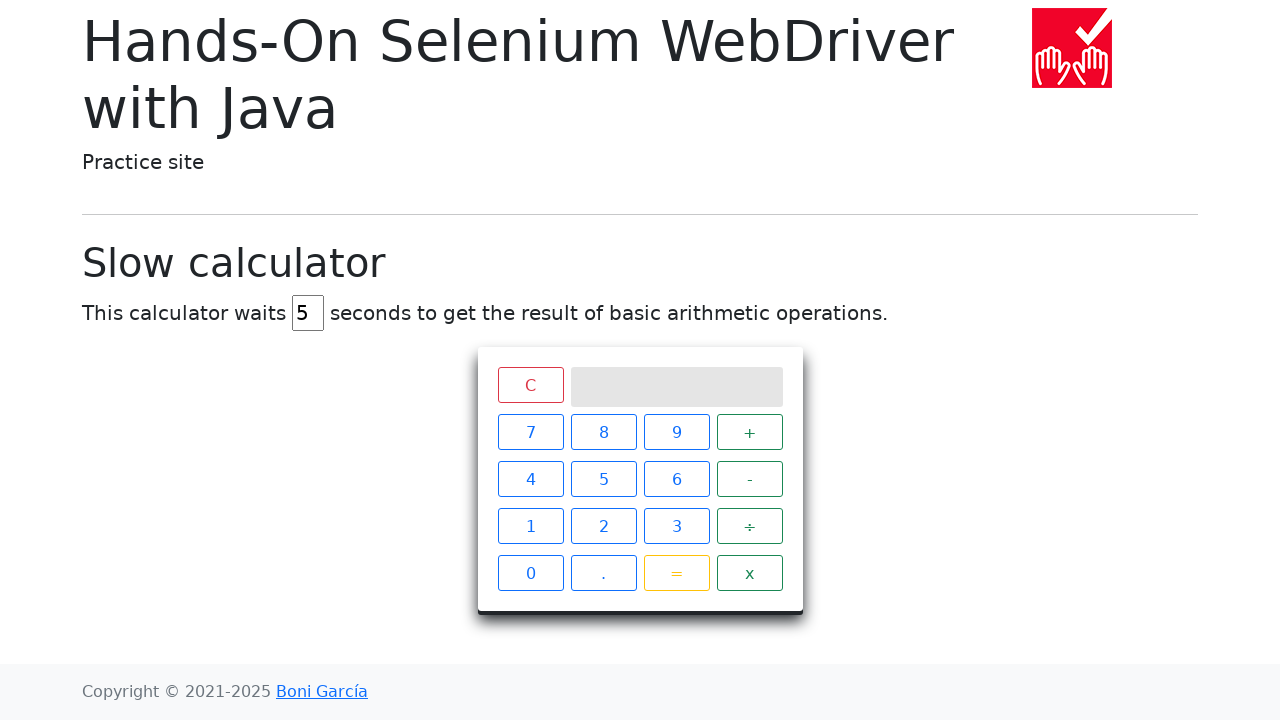

Set delay value to 45 seconds on #delay
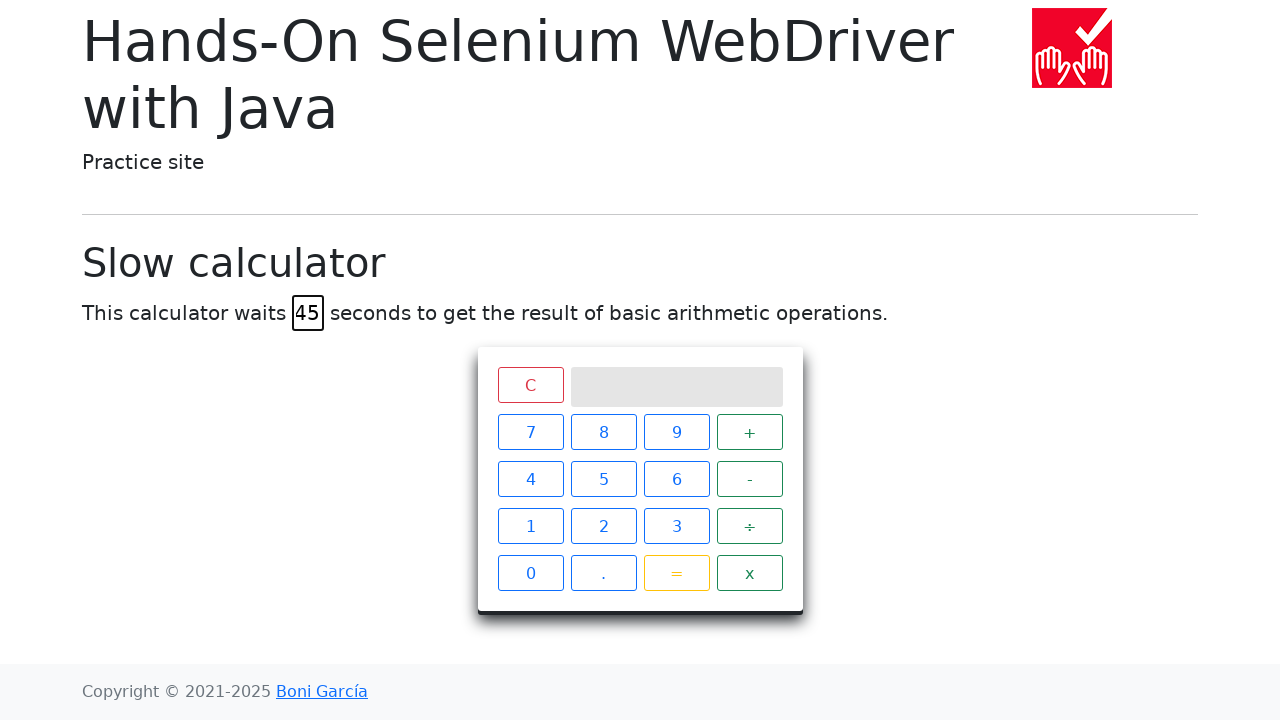

Clicked button 7 at (530, 432) on xpath=//span[text()='7']
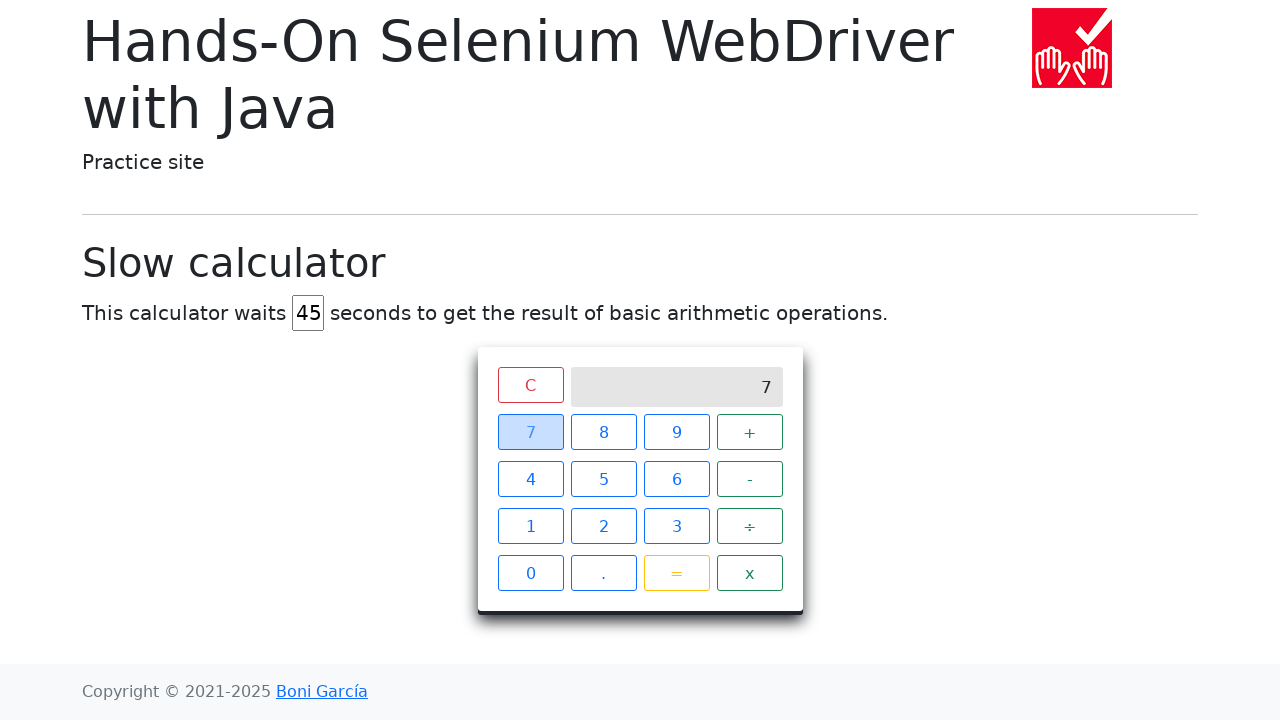

Clicked the + operator button at (750, 432) on xpath=//span[text()='+']
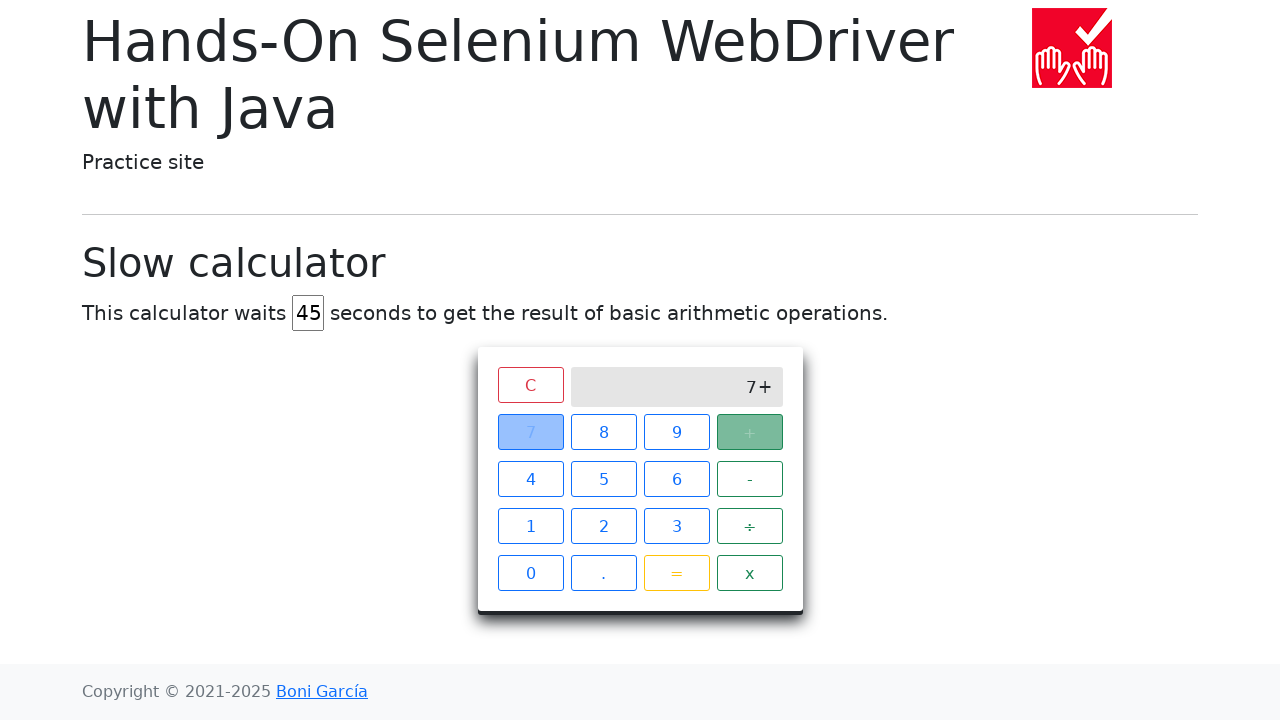

Clicked button 8 at (604, 432) on xpath=//span[text()='8']
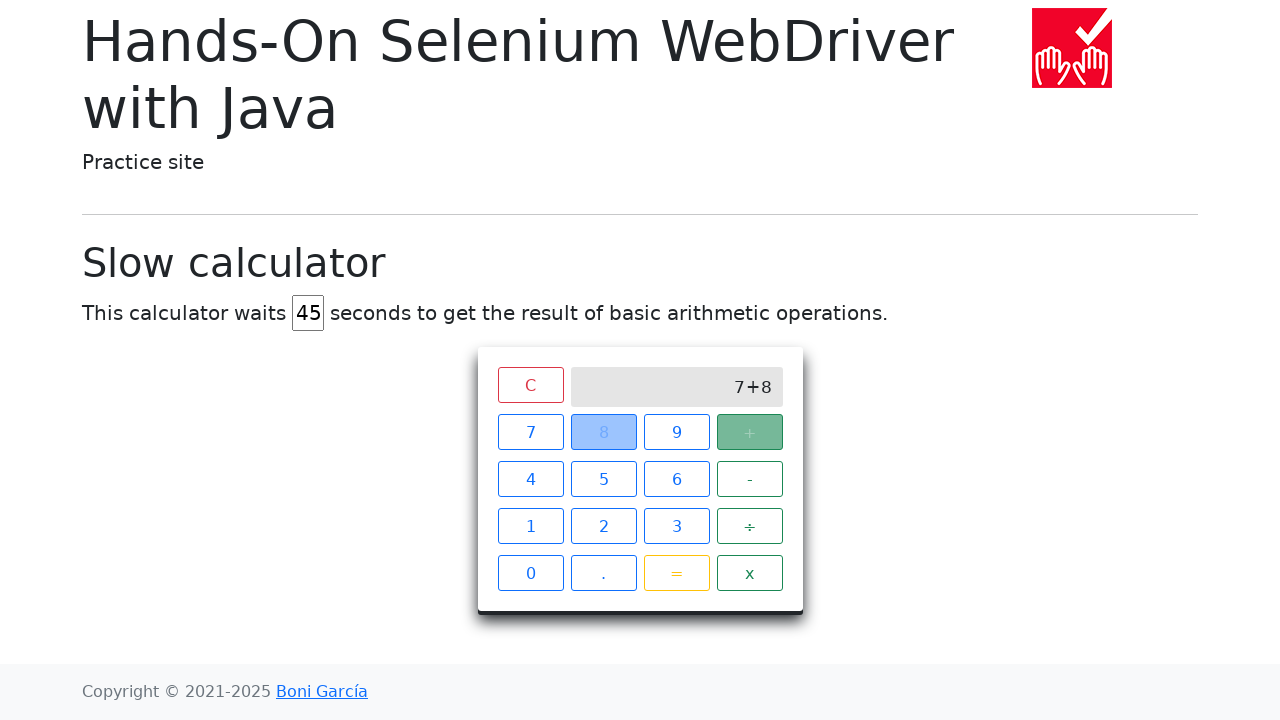

Clicked the equals button to perform calculation at (676, 573) on xpath=//span[text()='=']
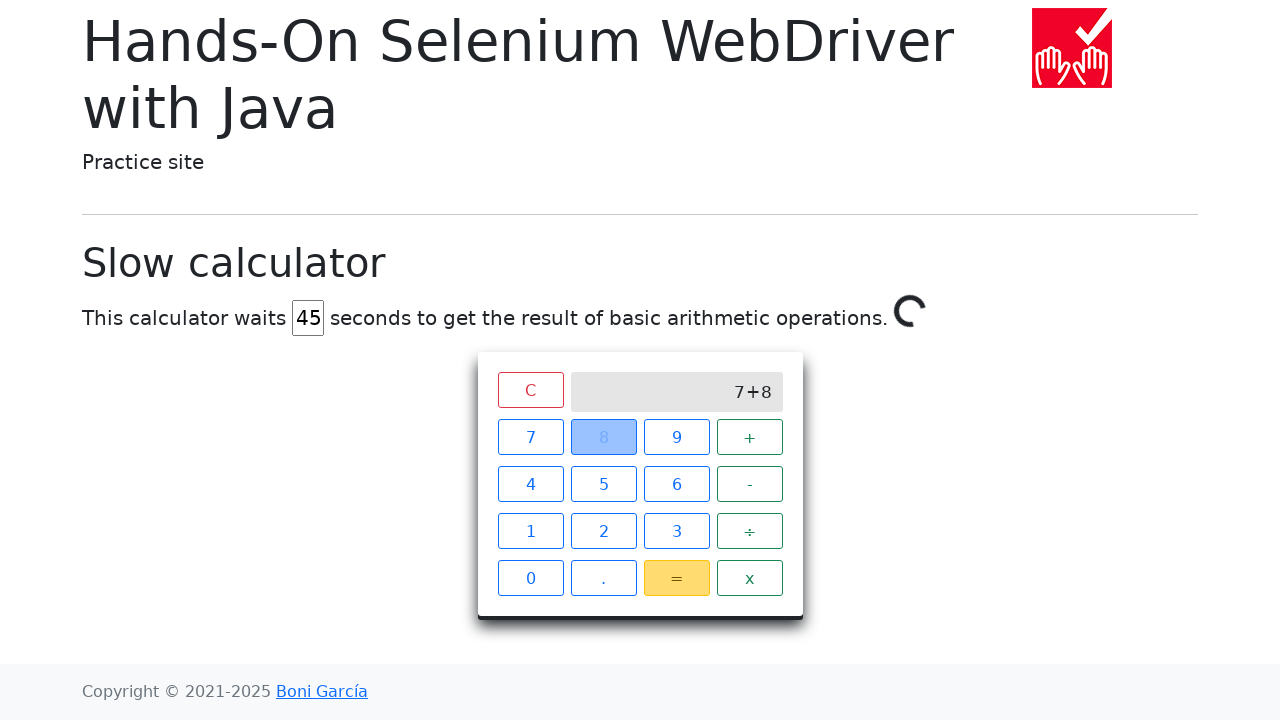

Calculation completed and result verified as 15
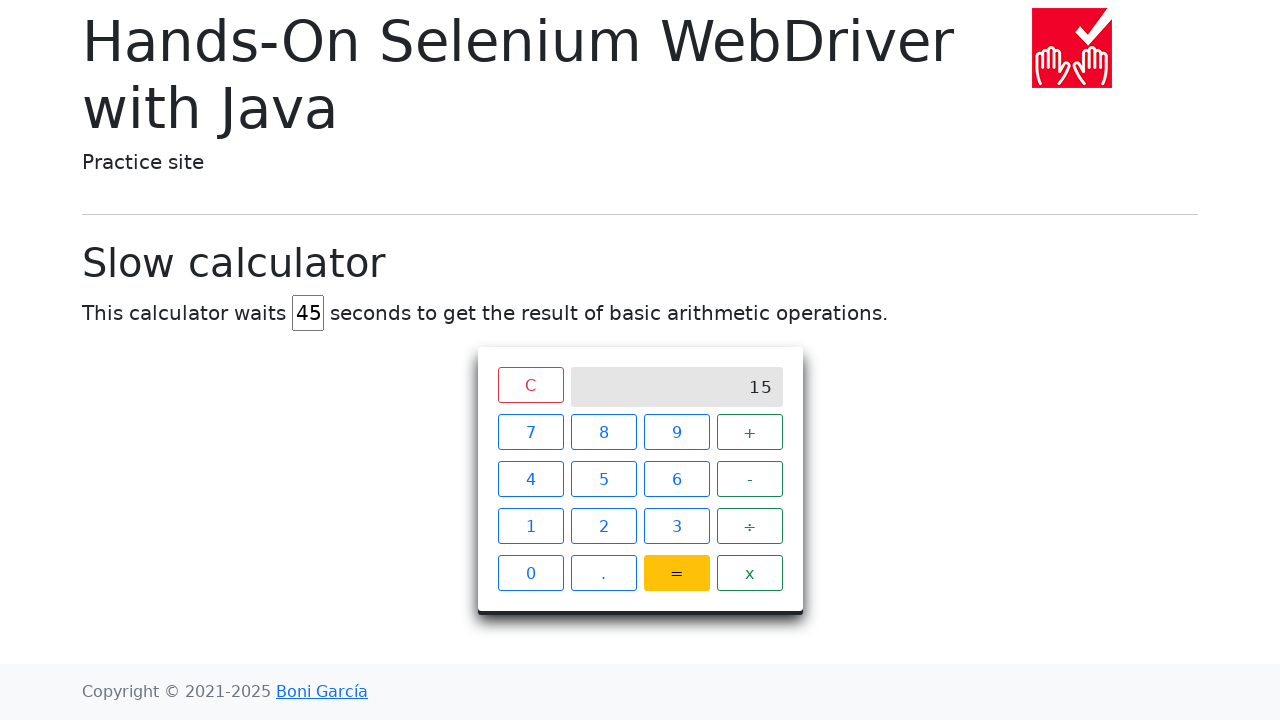

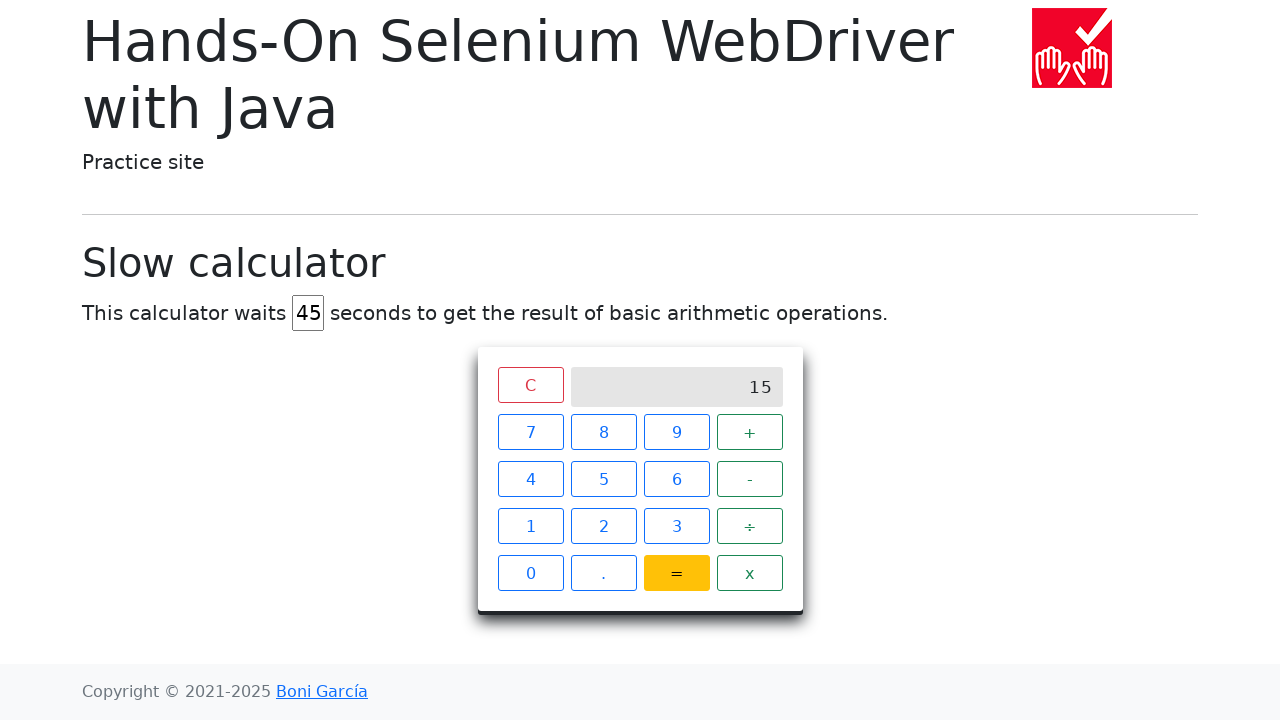